Tests browser back button navigation through filter views.

Starting URL: https://demo.playwright.dev/todomvc

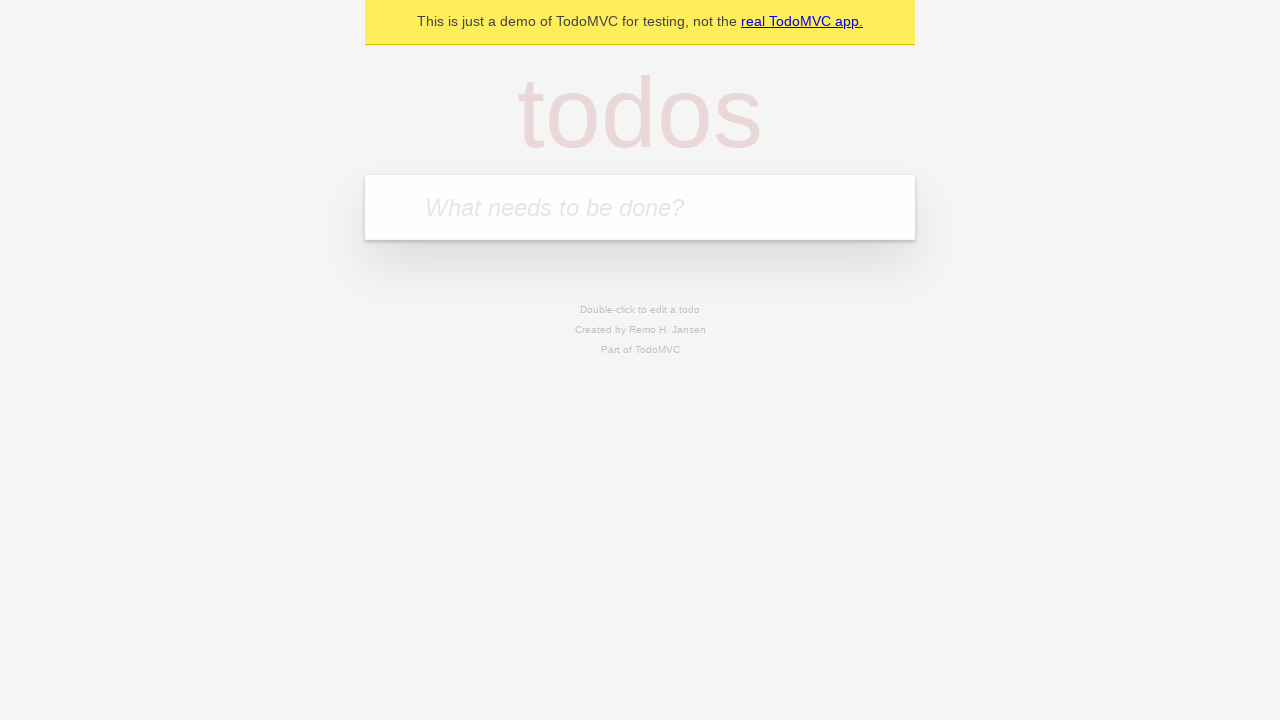

Filled todo input with 'buy some cheese' on internal:attr=[placeholder="What needs to be done?"i]
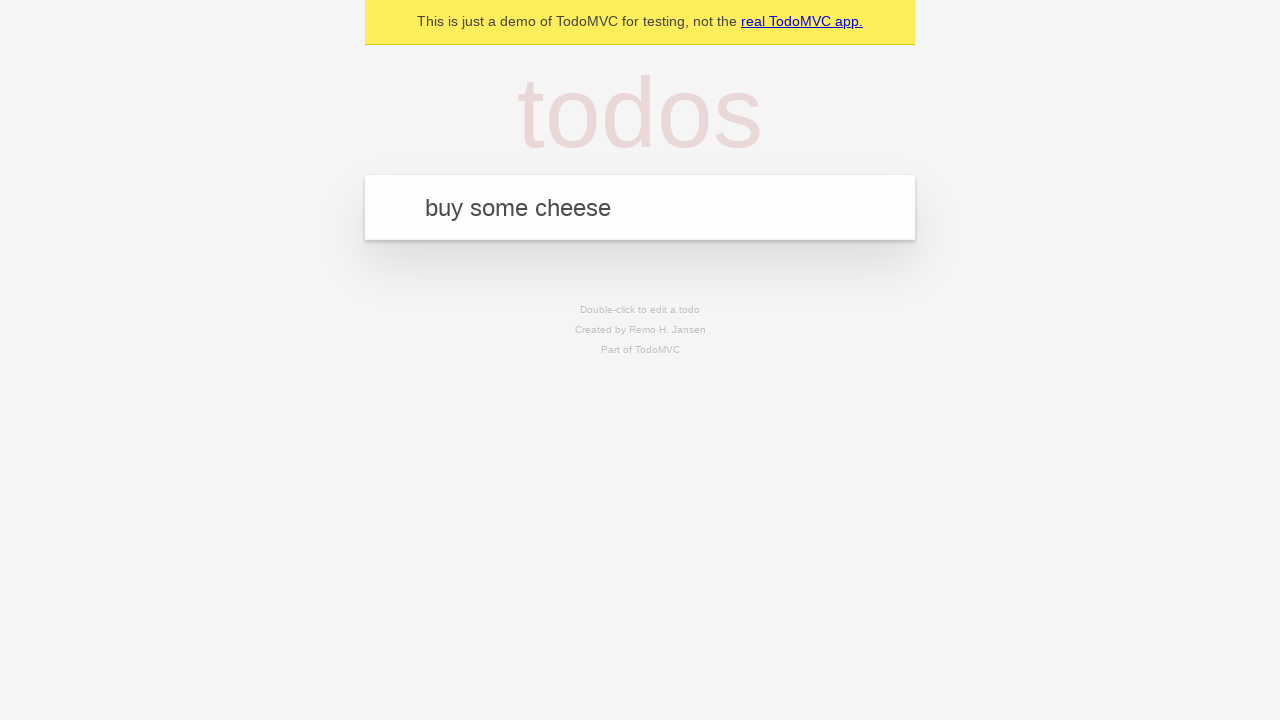

Pressed Enter to create first todo on internal:attr=[placeholder="What needs to be done?"i]
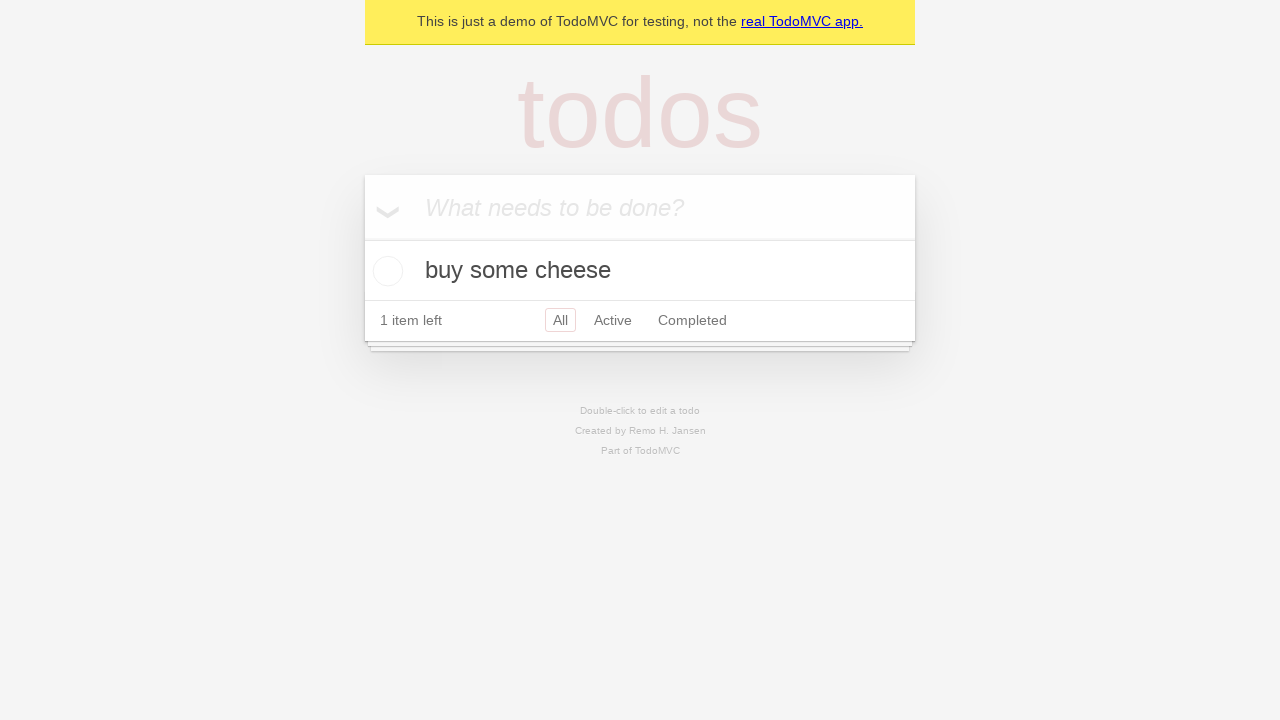

Filled todo input with 'feed the cat' on internal:attr=[placeholder="What needs to be done?"i]
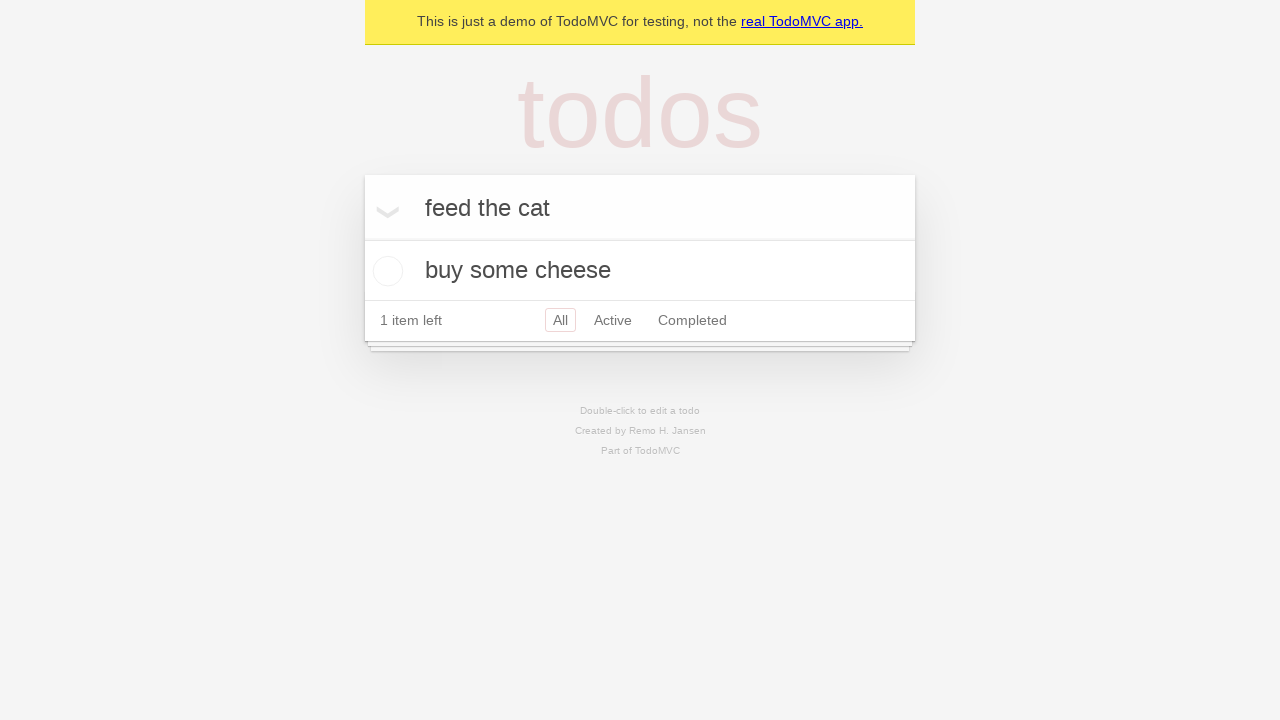

Pressed Enter to create second todo on internal:attr=[placeholder="What needs to be done?"i]
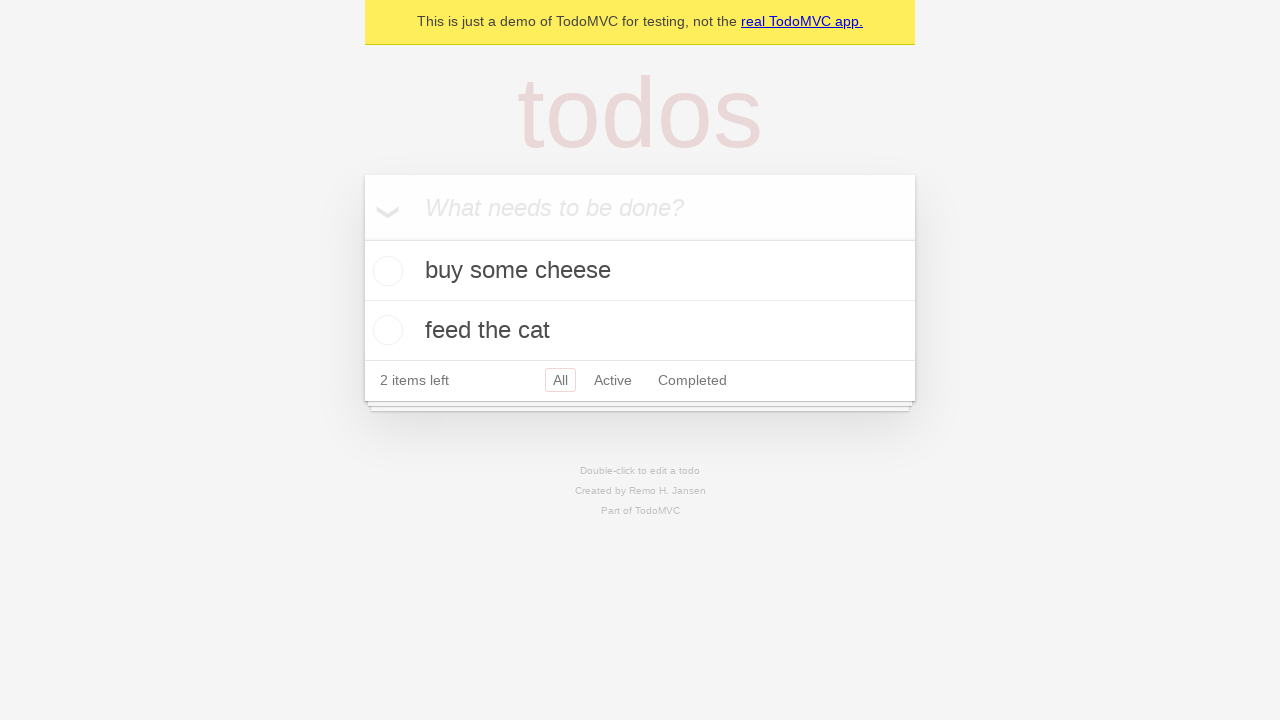

Filled todo input with 'book a doctors appointment' on internal:attr=[placeholder="What needs to be done?"i]
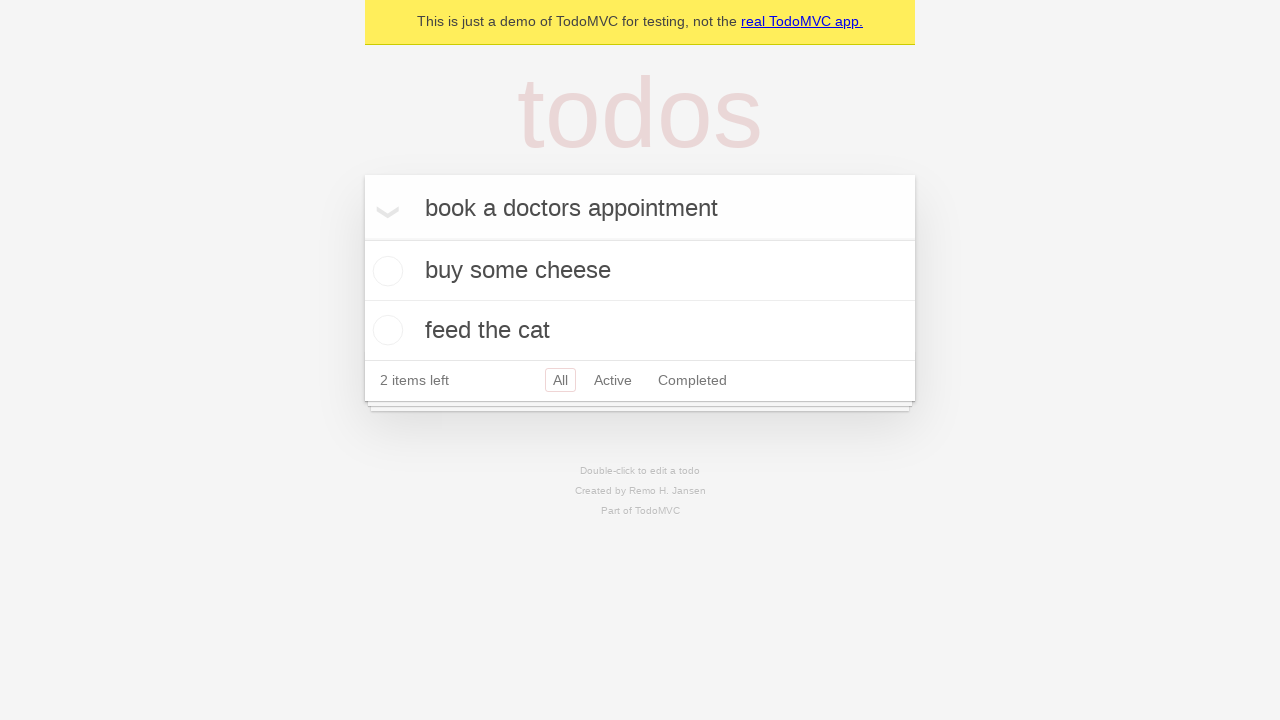

Pressed Enter to create third todo on internal:attr=[placeholder="What needs to be done?"i]
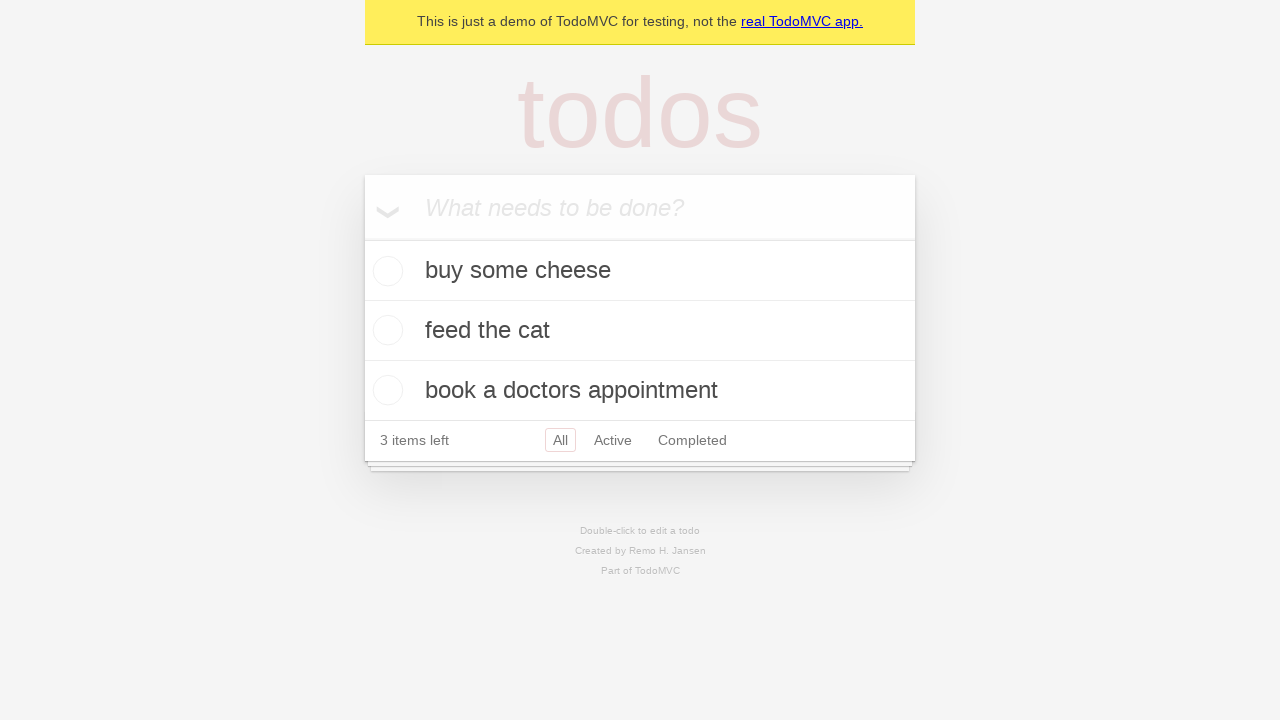

Checked the second todo item at (385, 330) on internal:testid=[data-testid="todo-item"s] >> nth=1 >> internal:role=checkbox
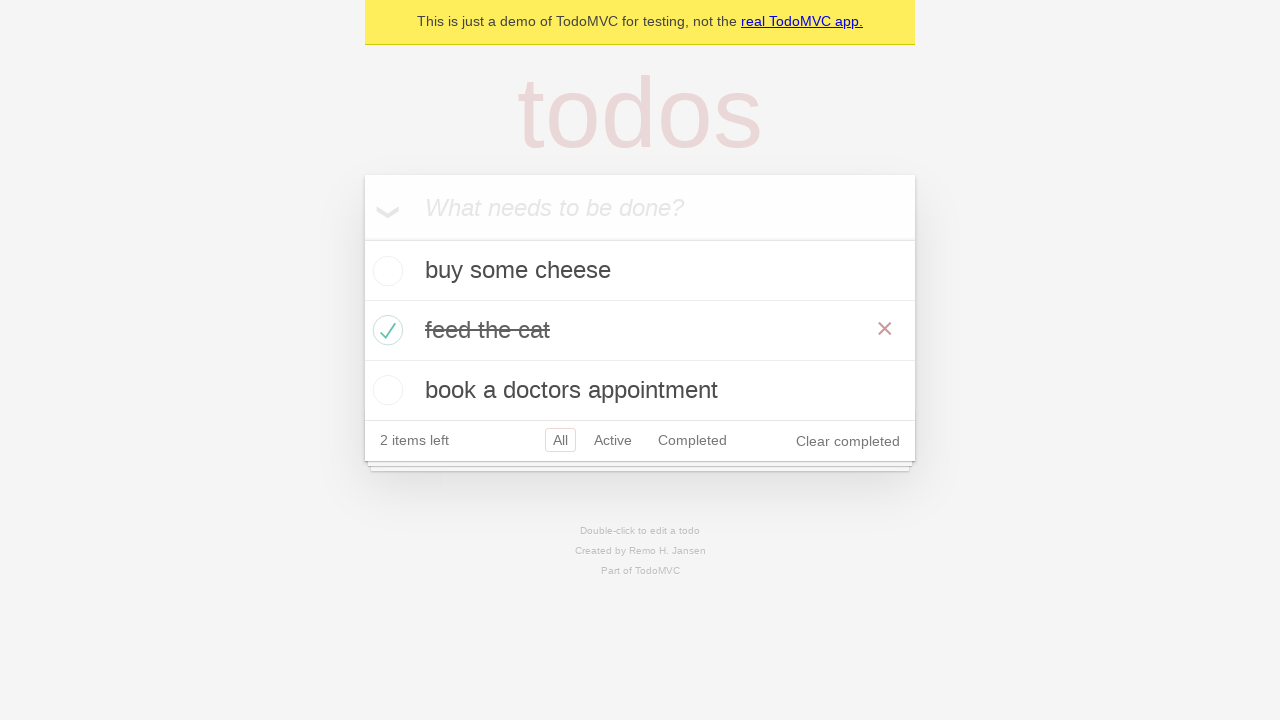

Clicked 'All' filter link at (560, 440) on internal:role=link[name="All"i]
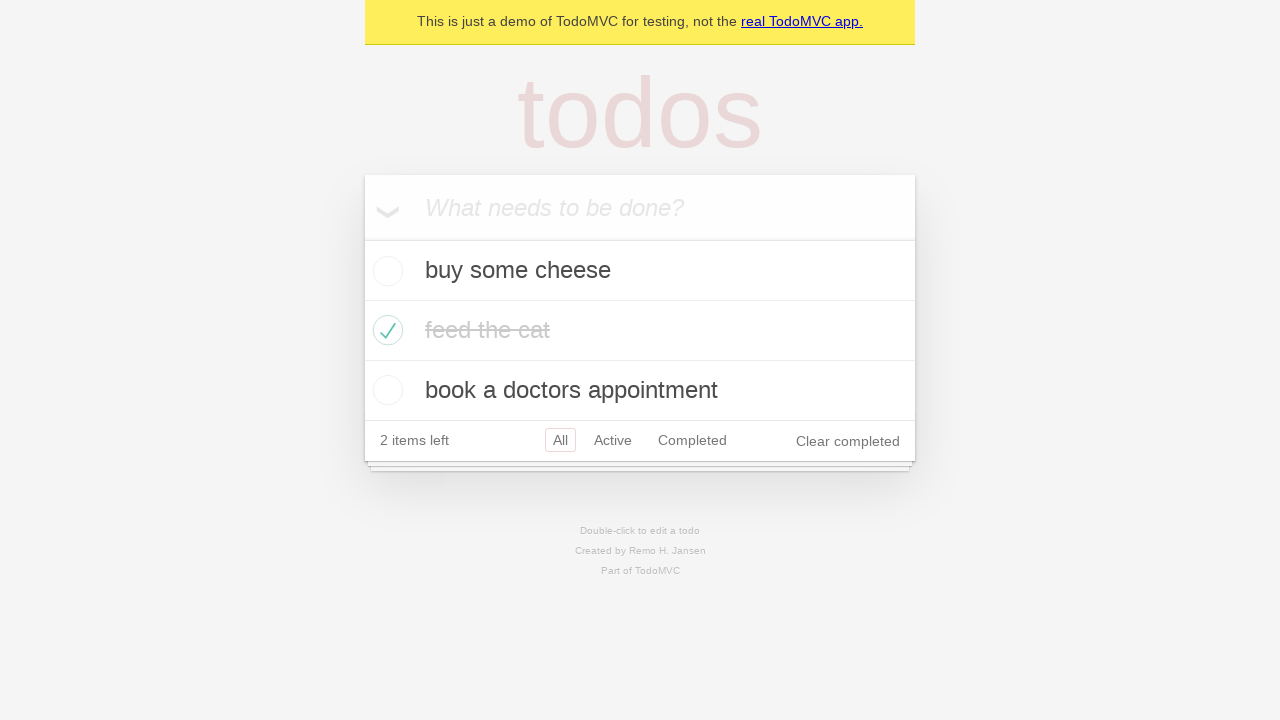

Clicked 'Active' filter link at (613, 440) on internal:role=link[name="Active"i]
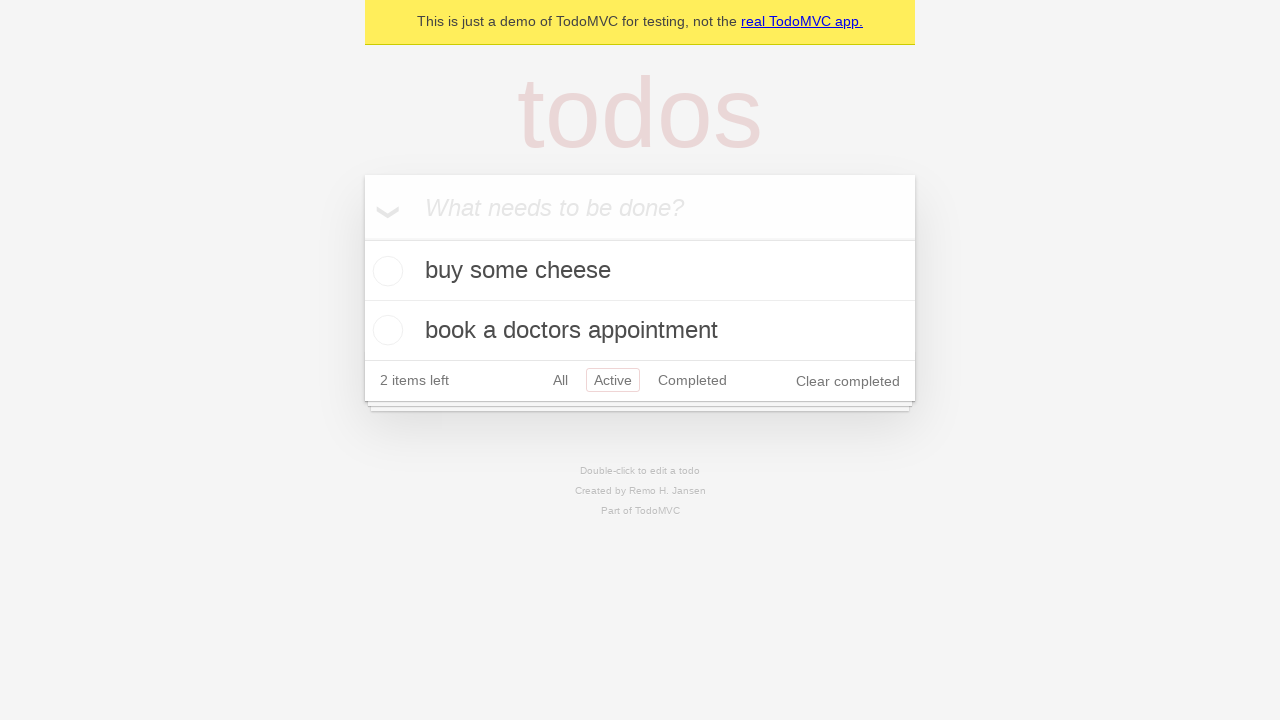

Clicked 'Completed' filter link at (692, 380) on internal:role=link[name="Completed"i]
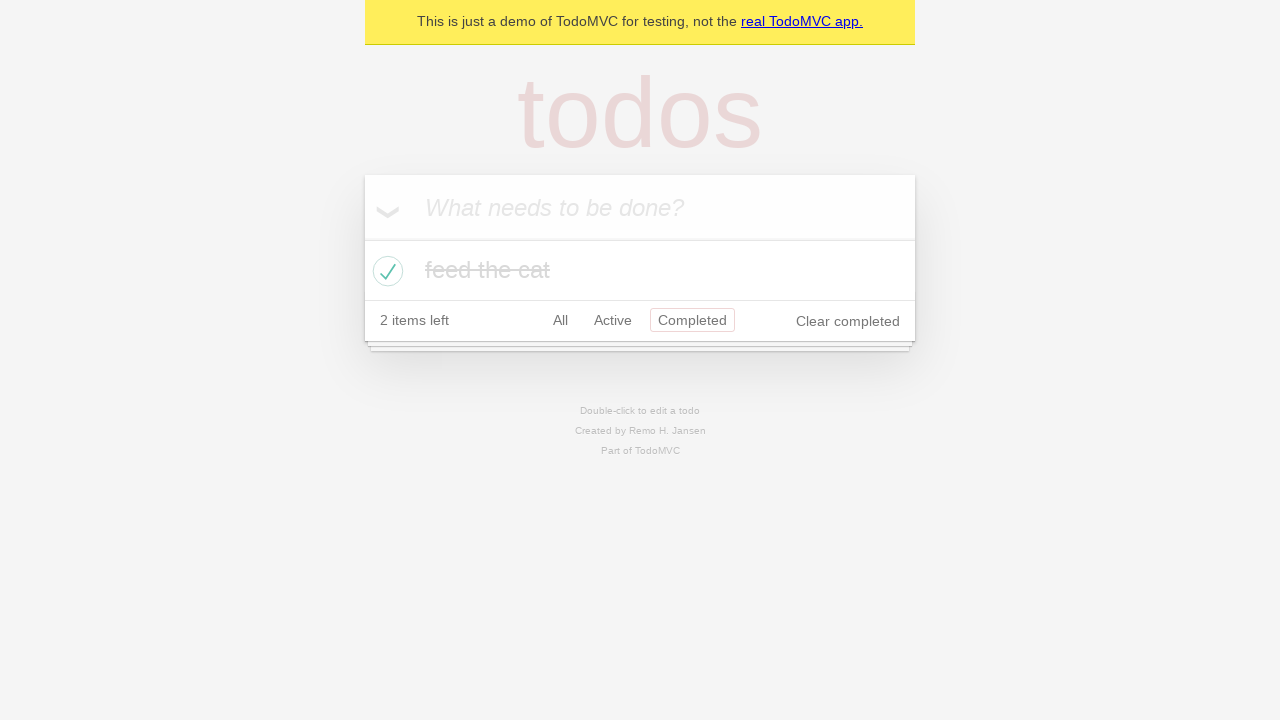

Navigated back to Active filter view using browser back button
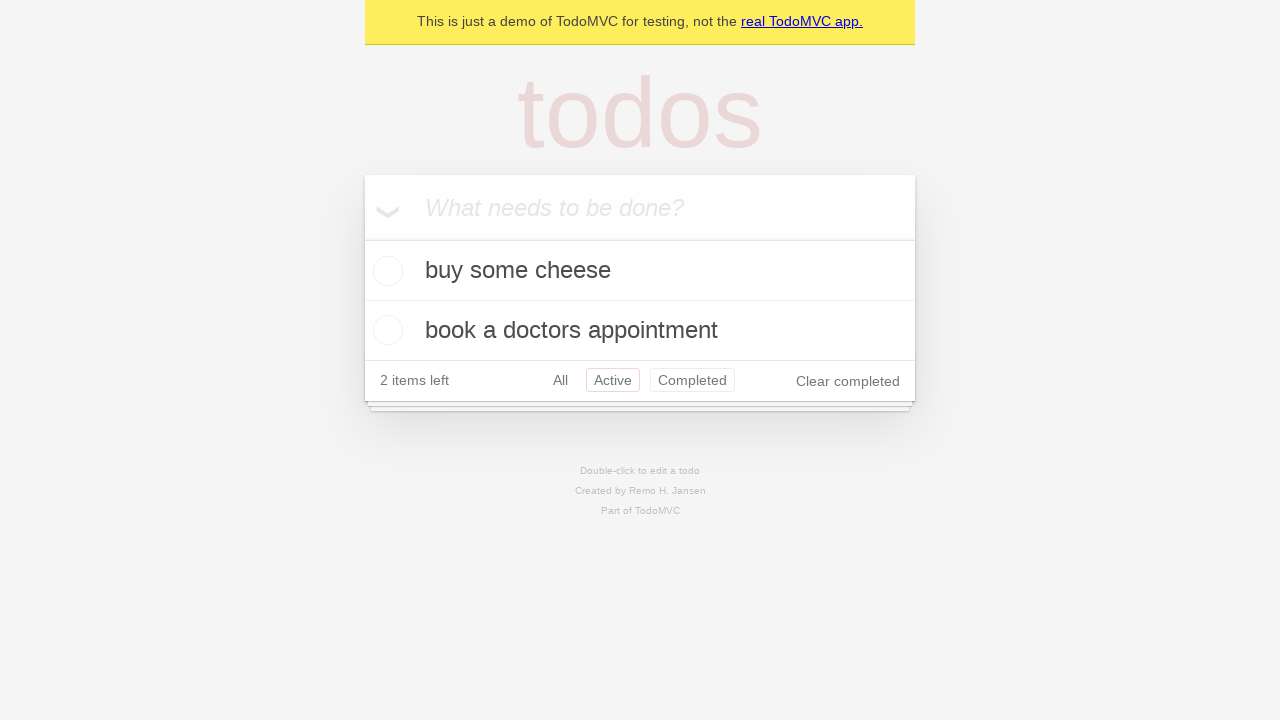

Navigated back to All filter view using browser back button
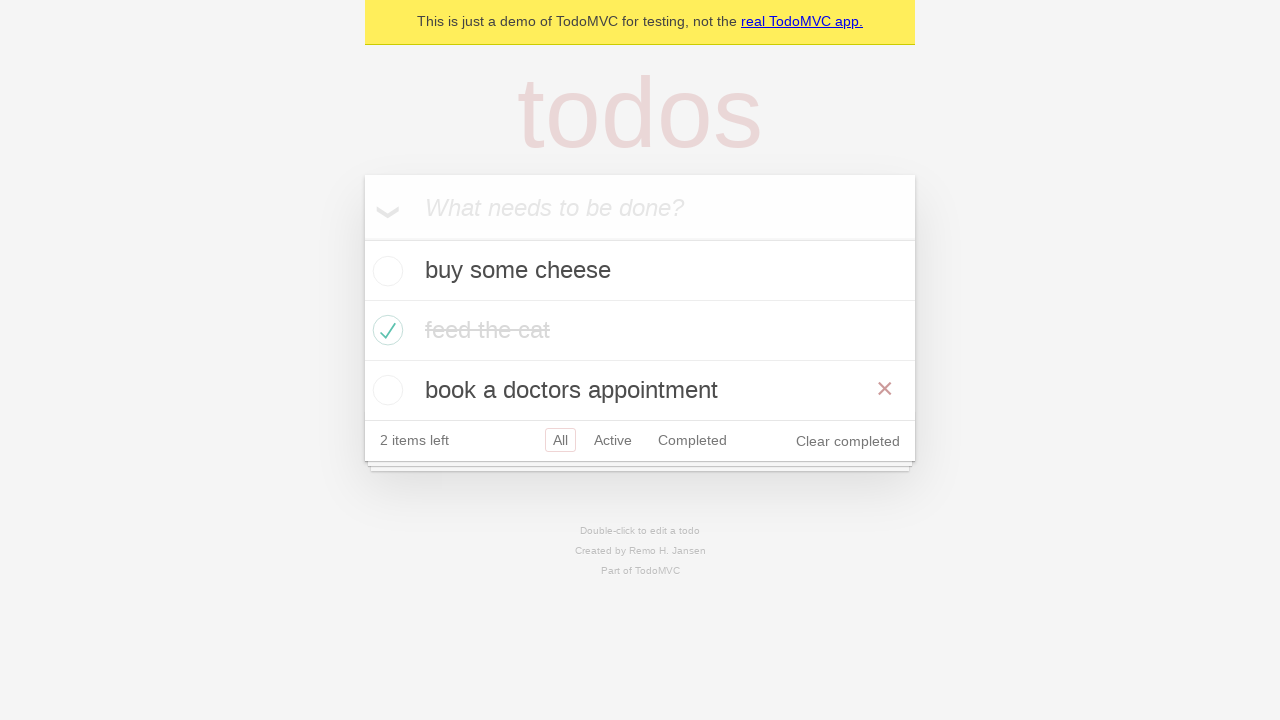

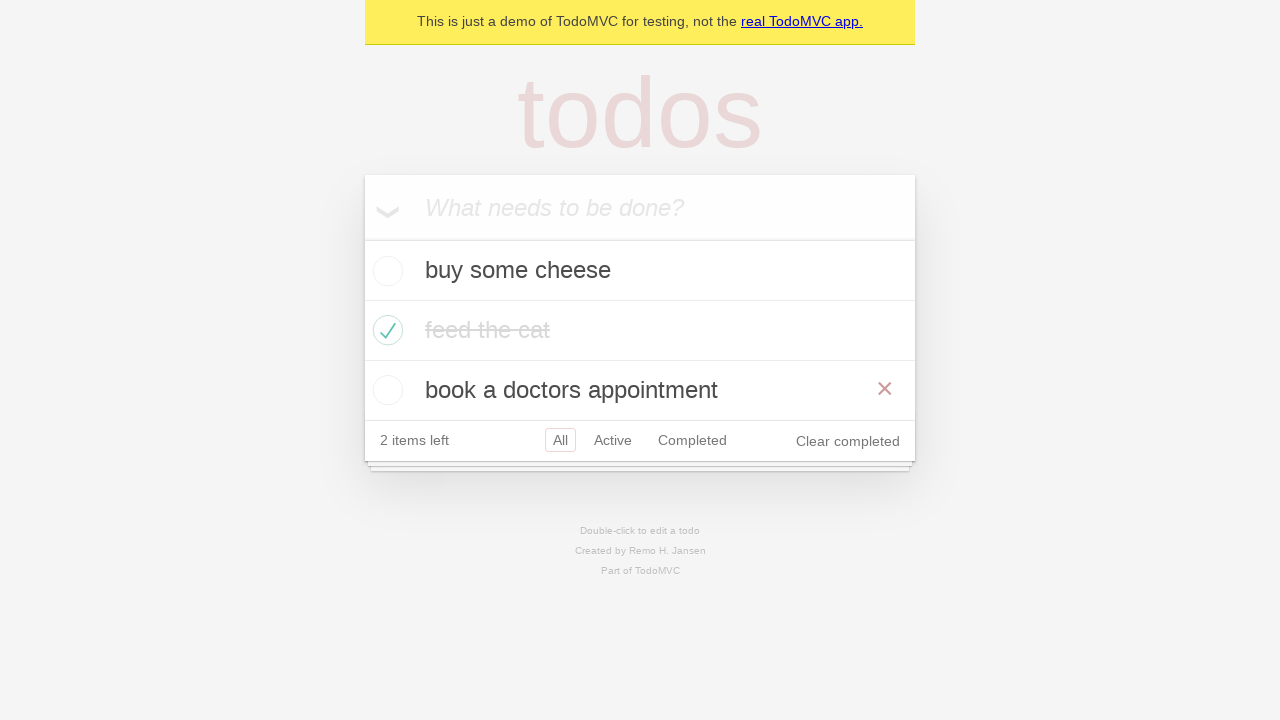